Tests interaction with a JavaScript prompt dialog by clicking the prompt button, entering text, and accepting the prompt

Starting URL: http://the-internet.herokuapp.com/javascript_alerts

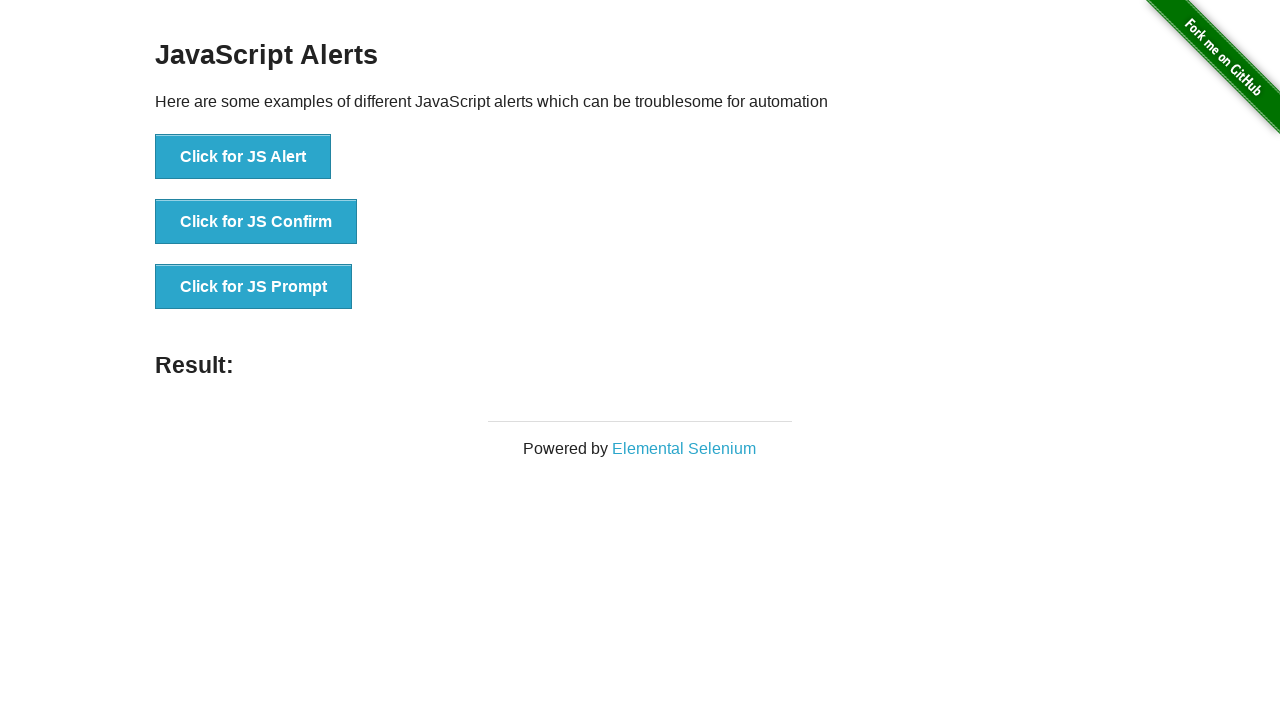

Set up dialog handler to accept prompt with text 'TestUser123'
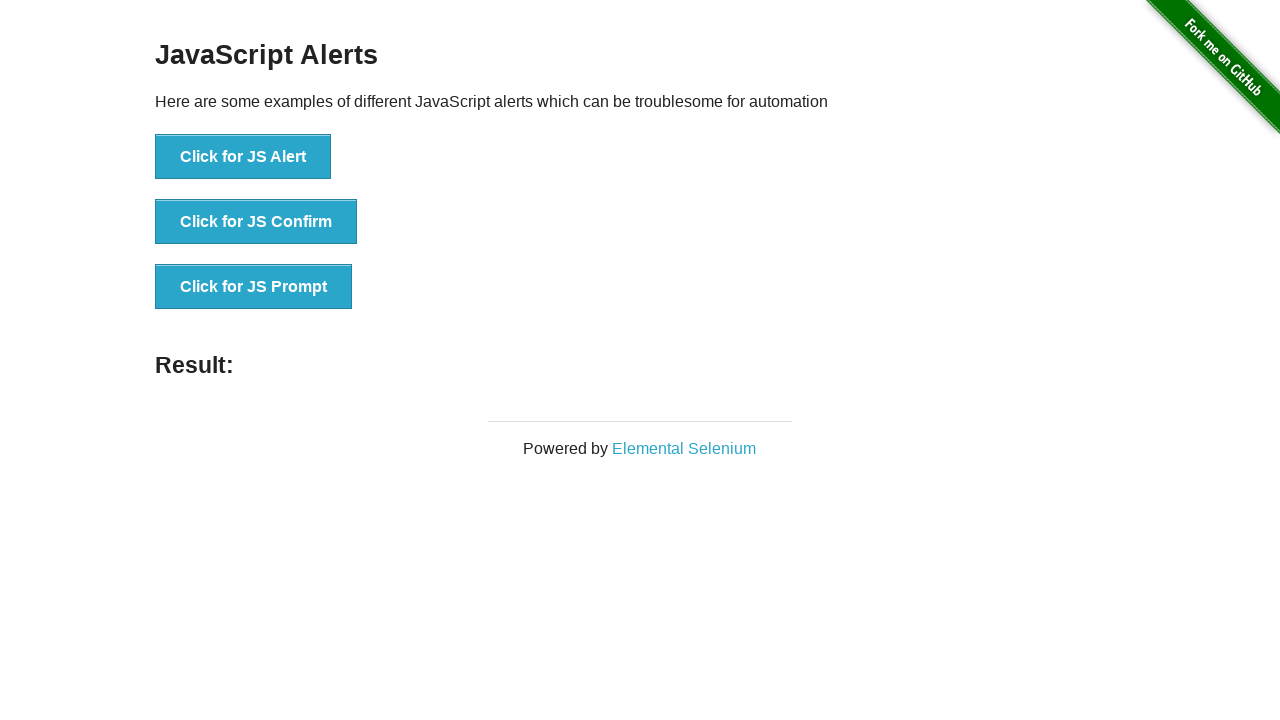

Clicked the JS Prompt button at (254, 287) on xpath=//button[text()='Click for JS Prompt']
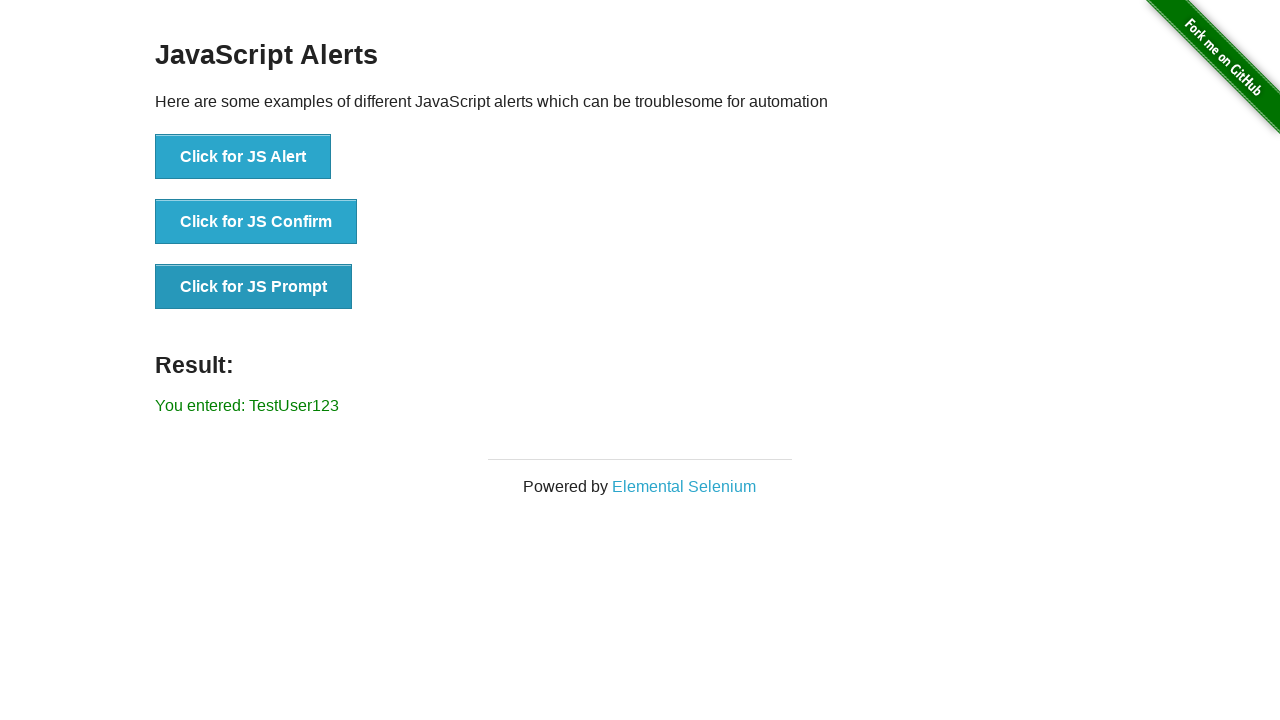

Verified result message displays 'You entered: TestUser123'
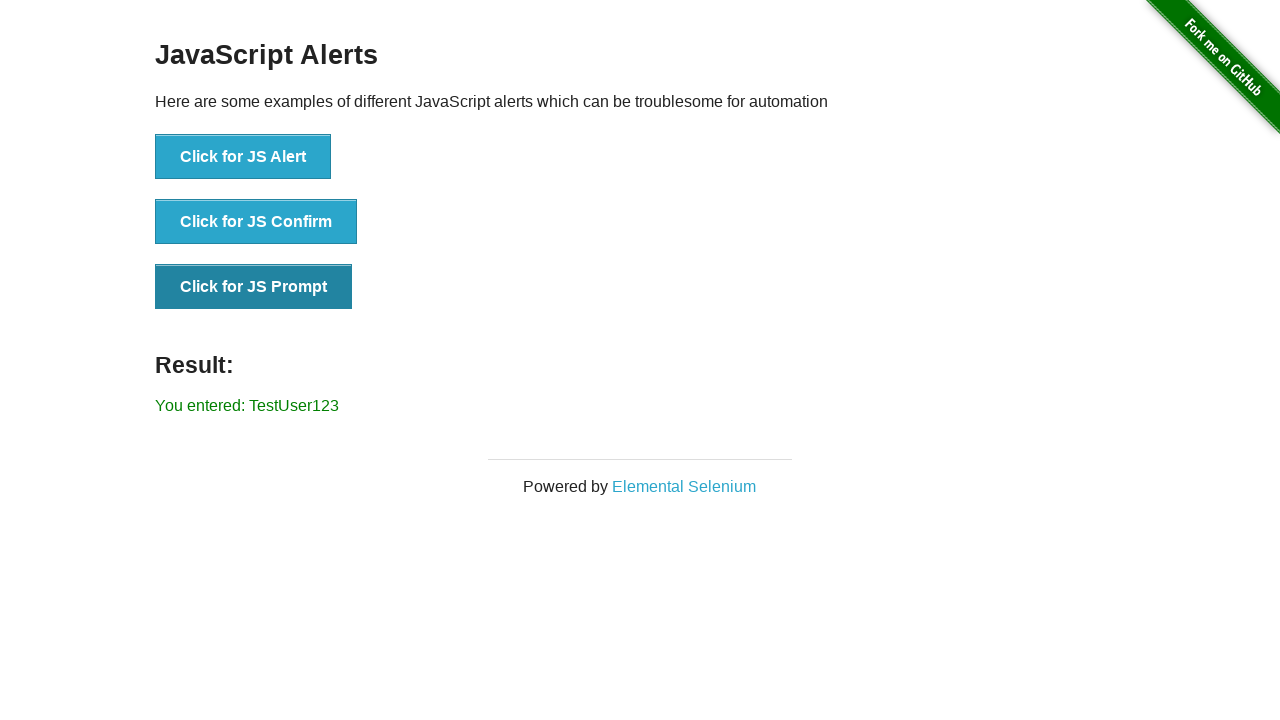

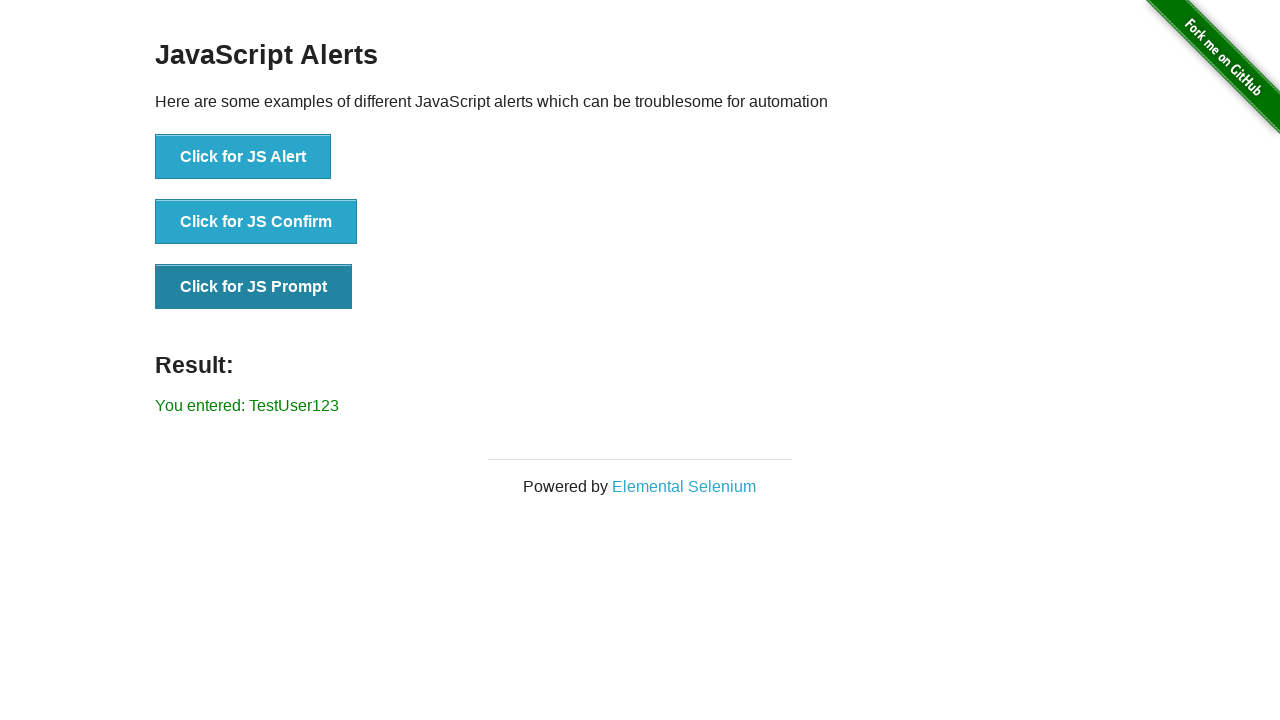